Tests the addition functionality of a calculator by entering two positive random numbers and clicking the sum button, then verifying the result

Starting URL: https://antoniotrindade.com.br/treinoautomacao/desafiosoma.html

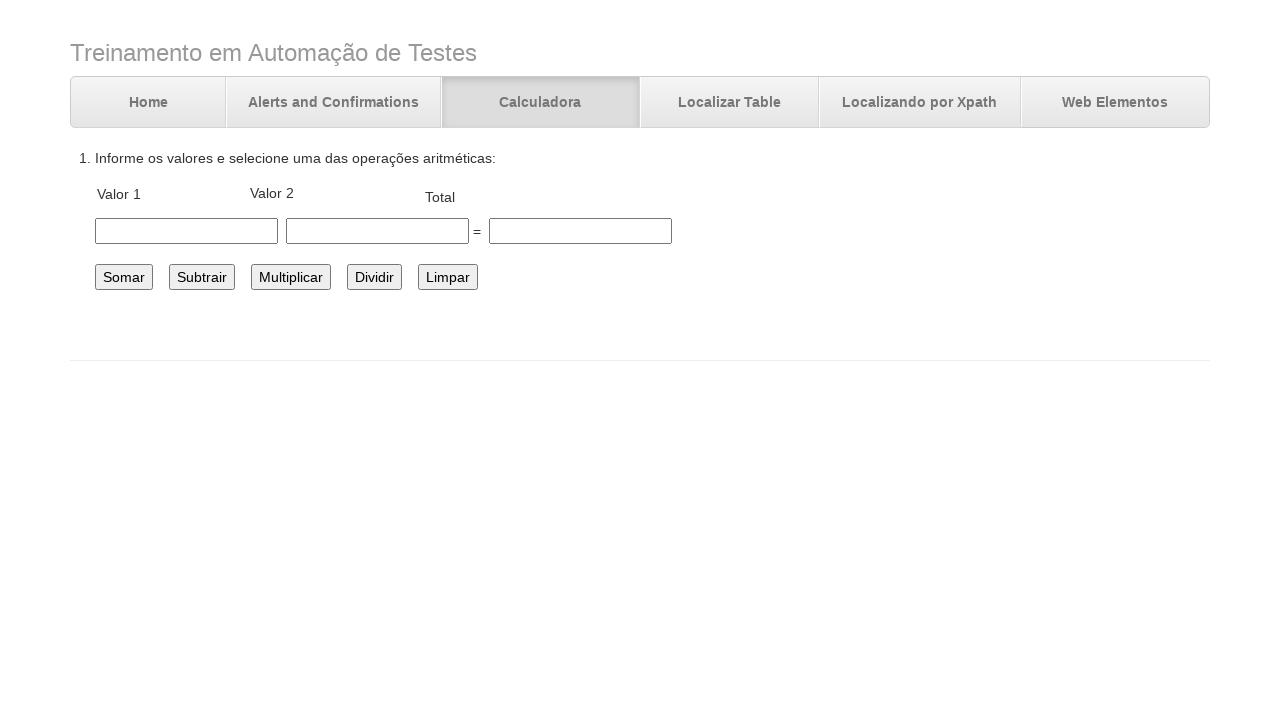

Filled first number field with 47 on #number1
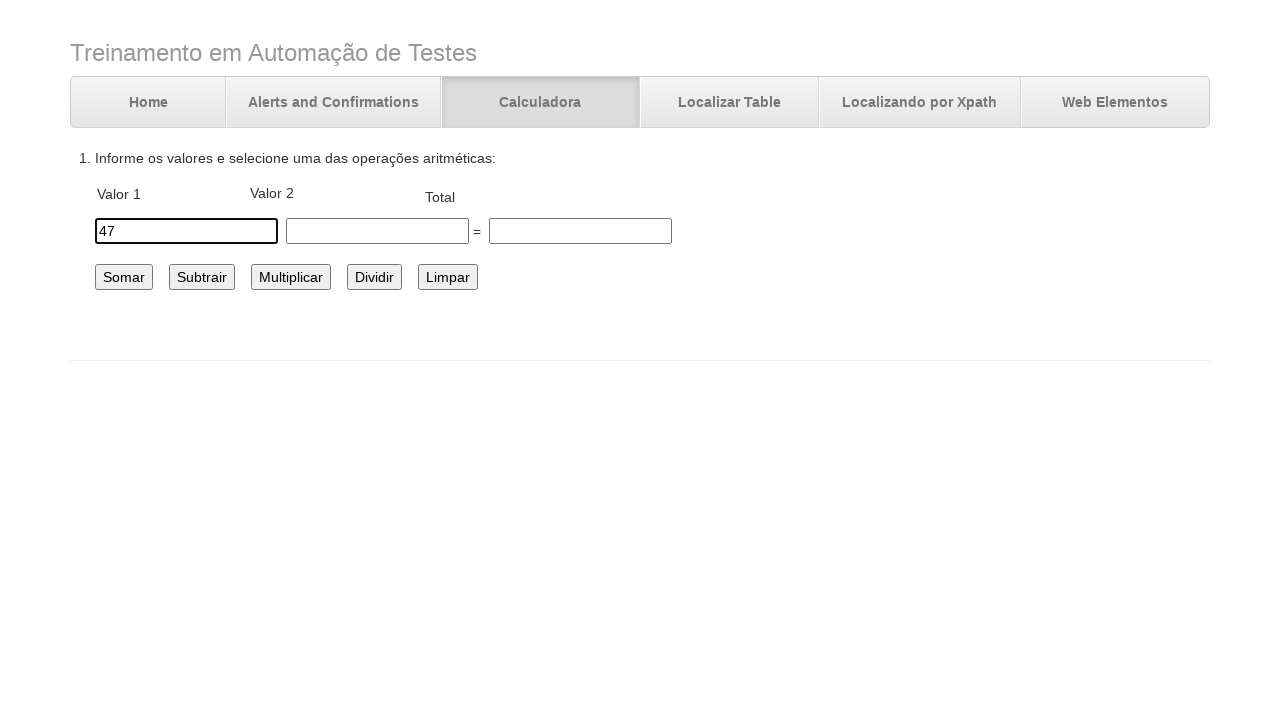

Filled second number field with 28 on #number2
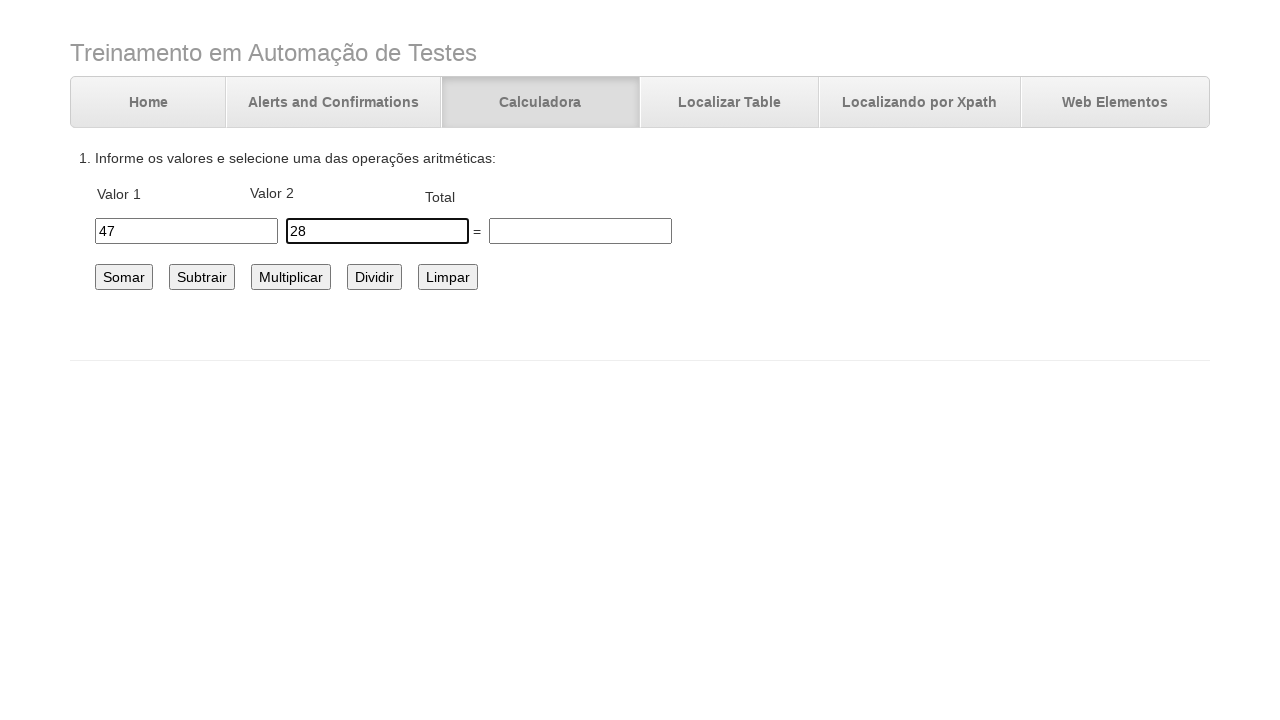

Clicked the sum button to add the two numbers at (124, 277) on #somar
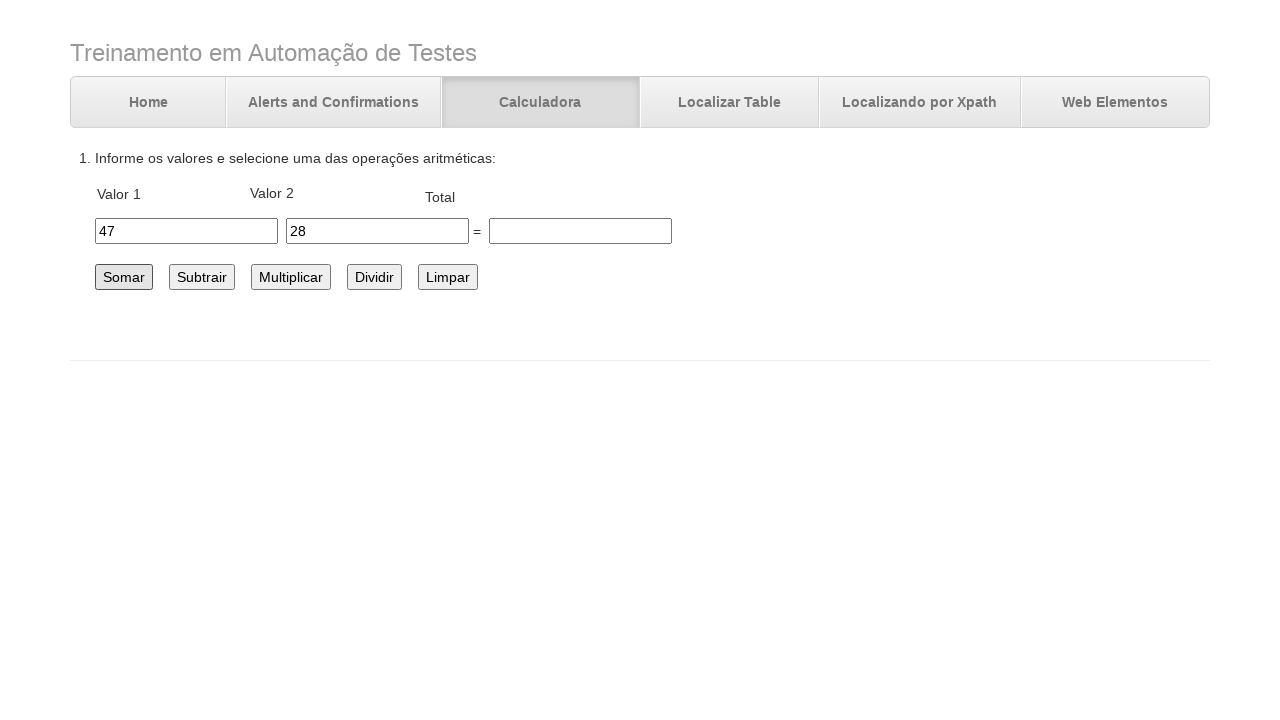

Verified result equals 75 in the total field
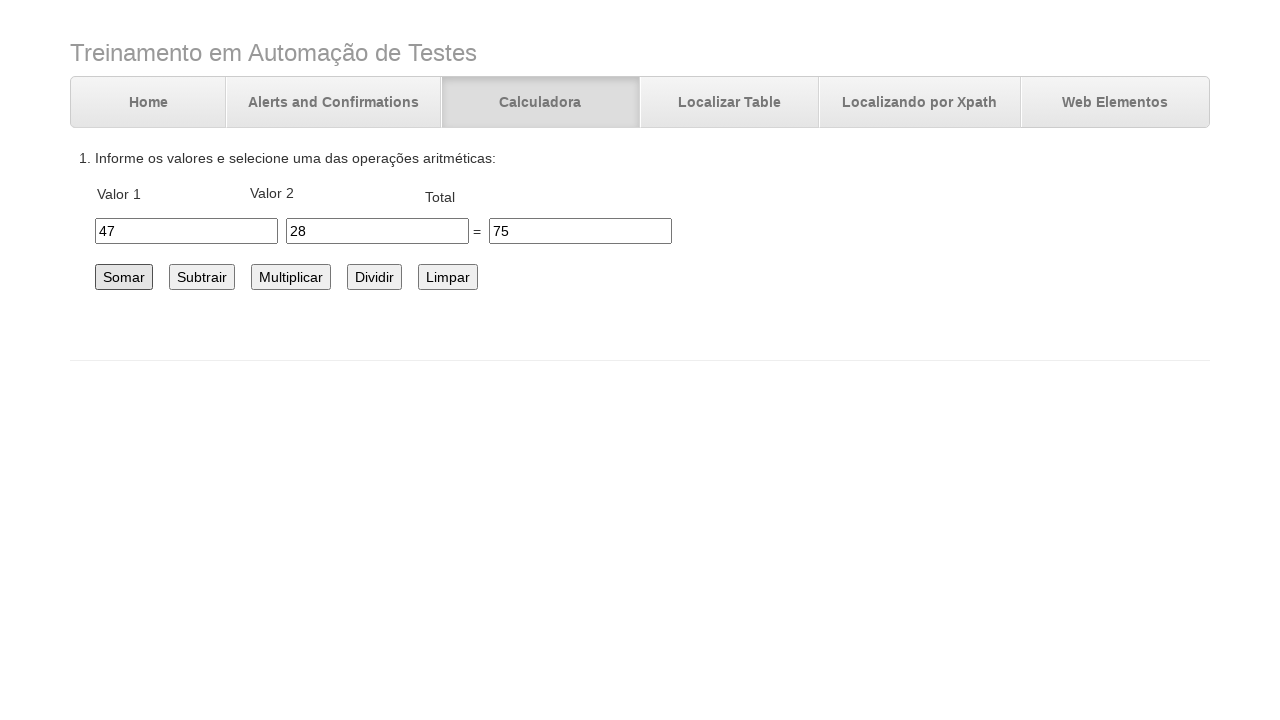

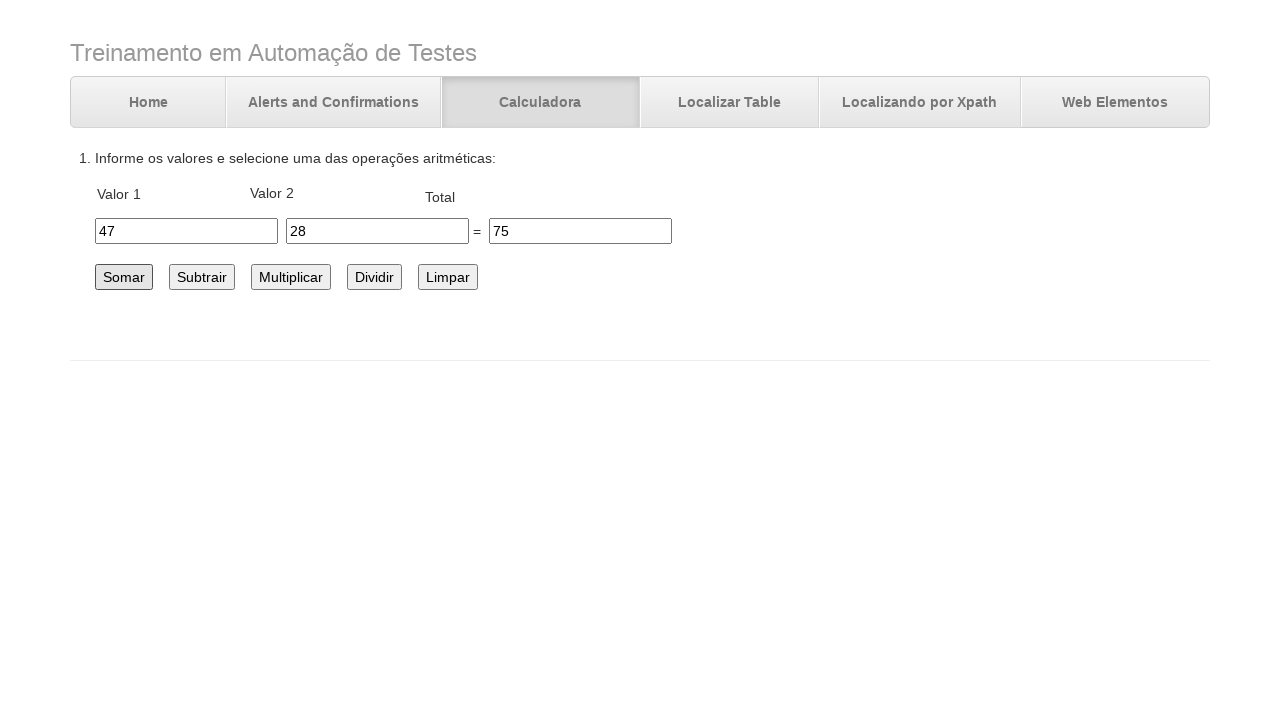